Tests handling of a JavaScript confirm dialog by setting up a dialog handler to accept it and clicking the confirm button.

Starting URL: https://rahulshettyacademy.com/AutomationPractice/

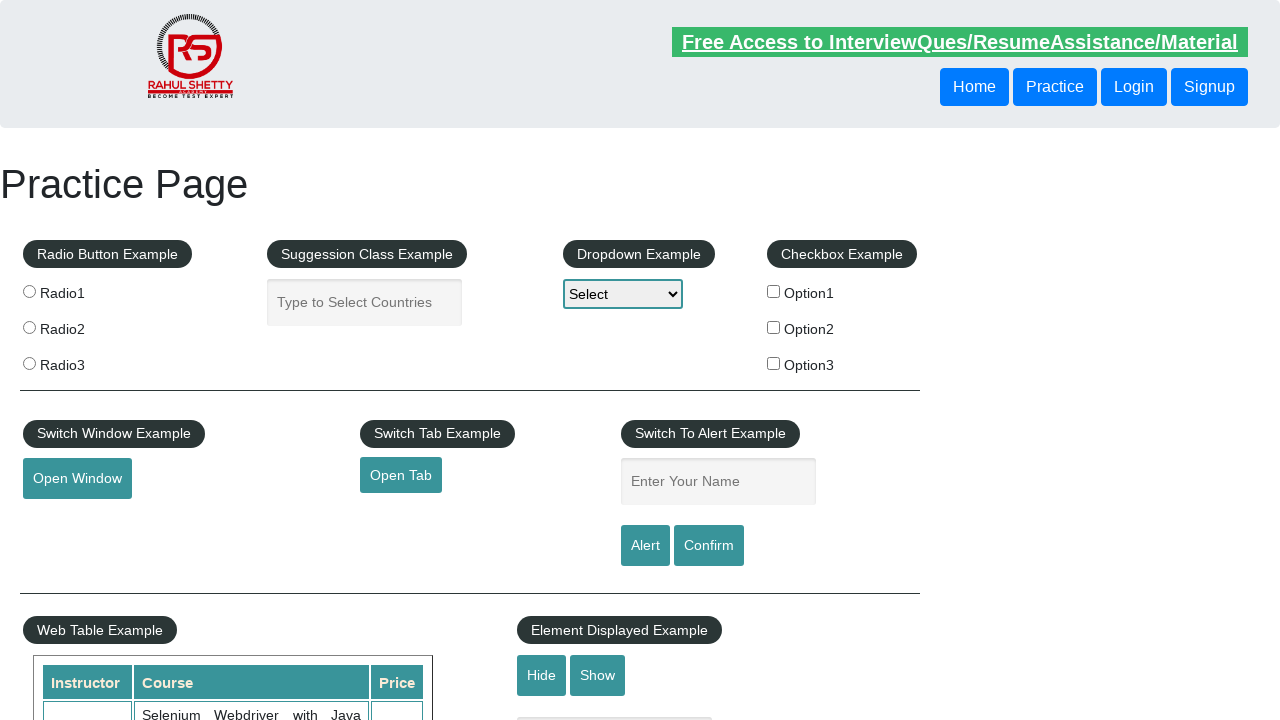

Set up dialog handler to accept JavaScript confirm dialog
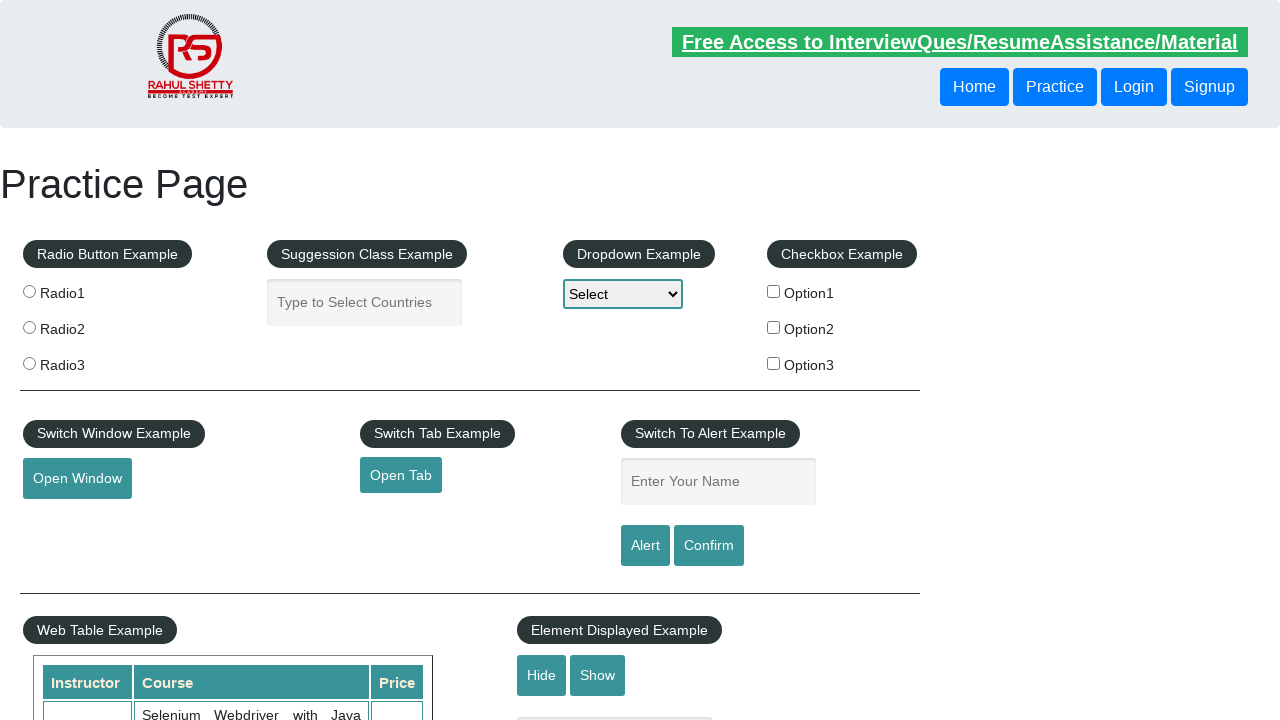

Clicked confirm button to trigger JavaScript dialog at (709, 546) on #confirmbtn
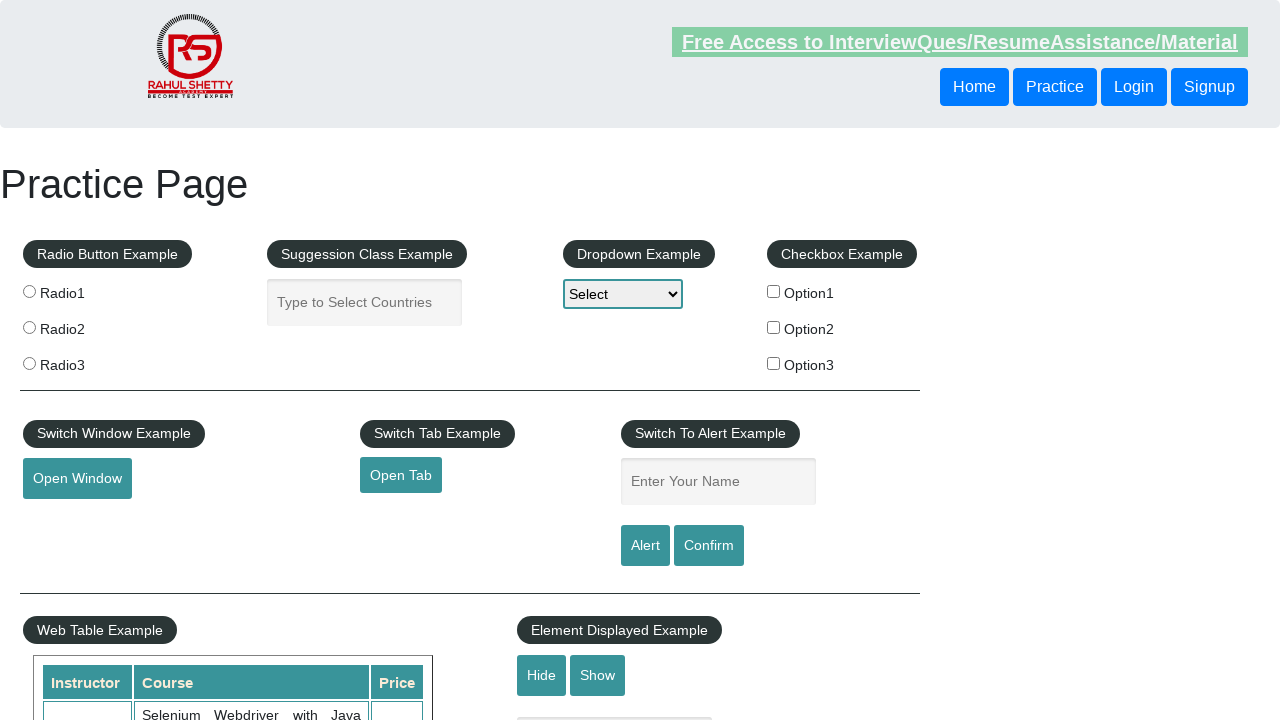

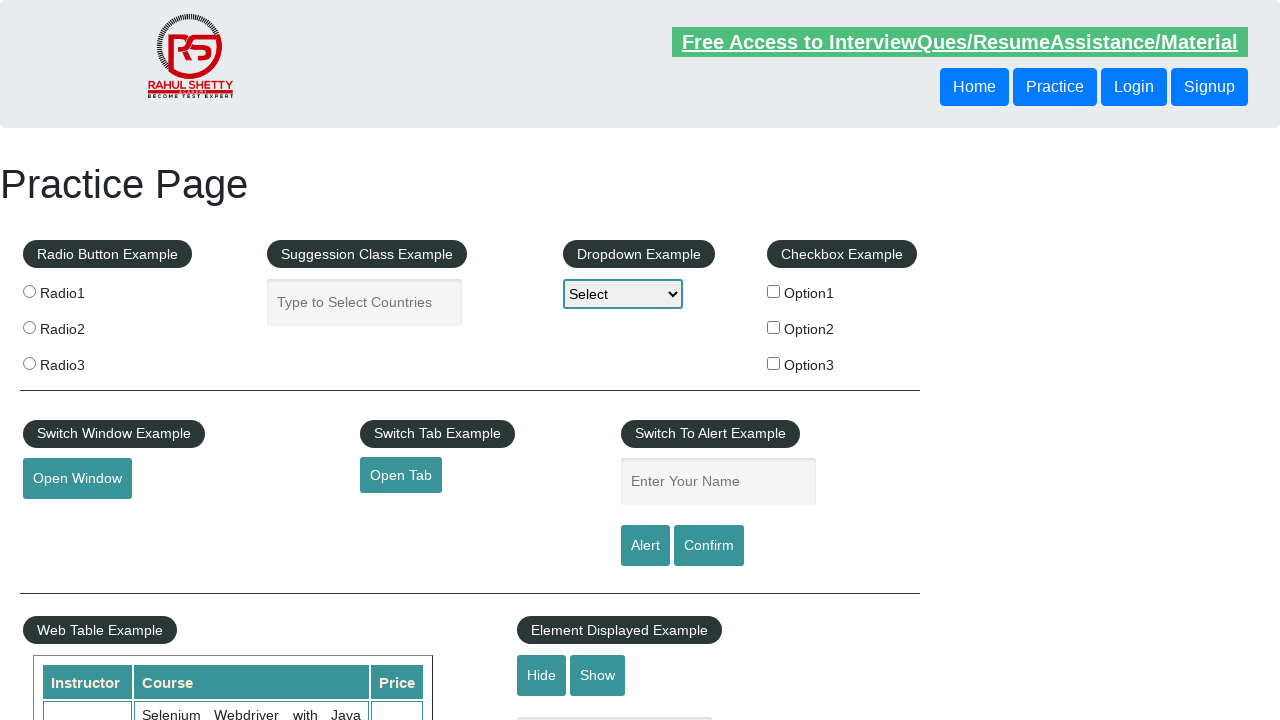